Tests iframe navigation by switching to default content and clicking the Change Theme button on W3Schools' Try It editor page

Starting URL: https://www.w3schools.com/js/tryit.asp?filename=tryjs_myfirst

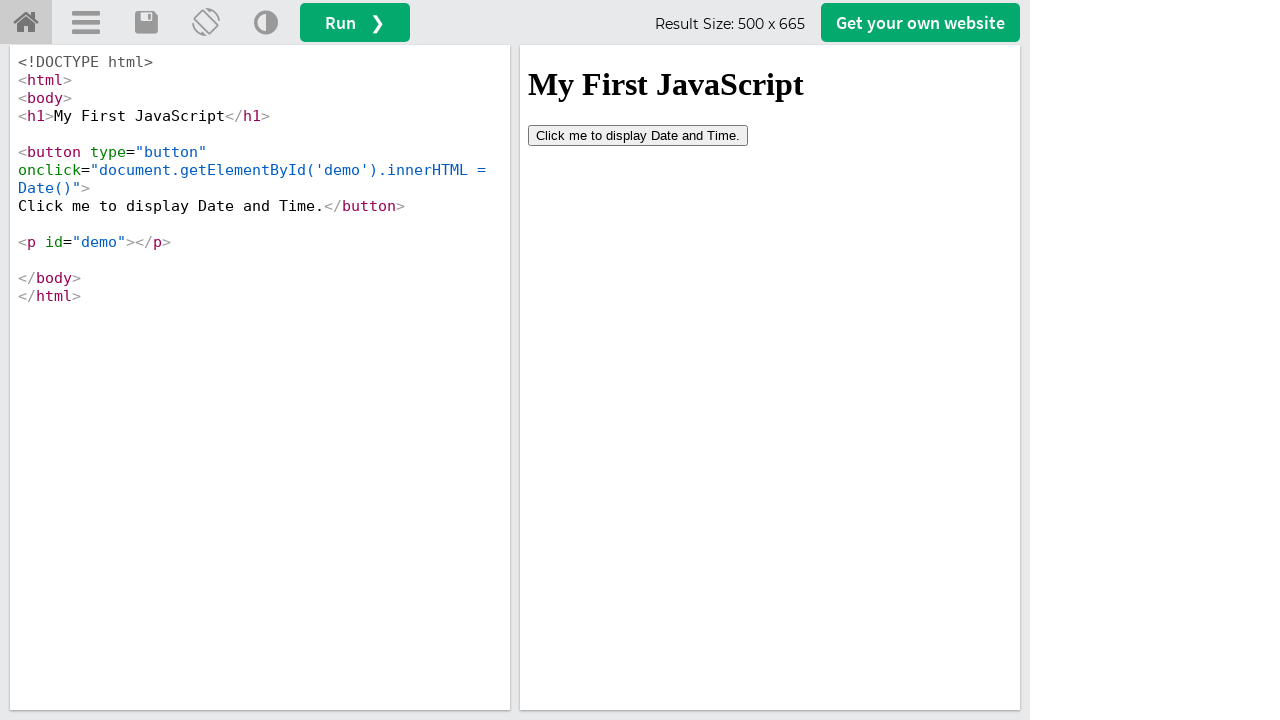

Waited for page to reach networkidle state
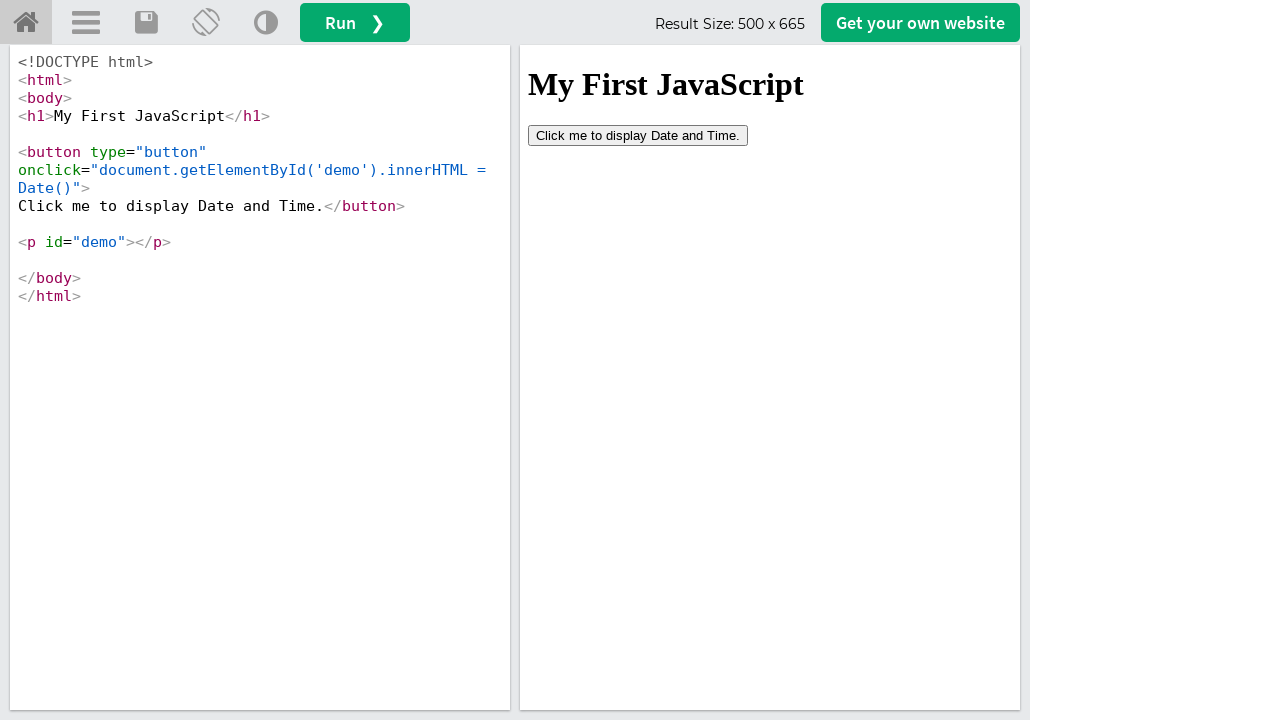

Clicked the Change Theme button in the W3Schools Try It editor at (266, 23) on (//a[@title='Change Theme'])[1]
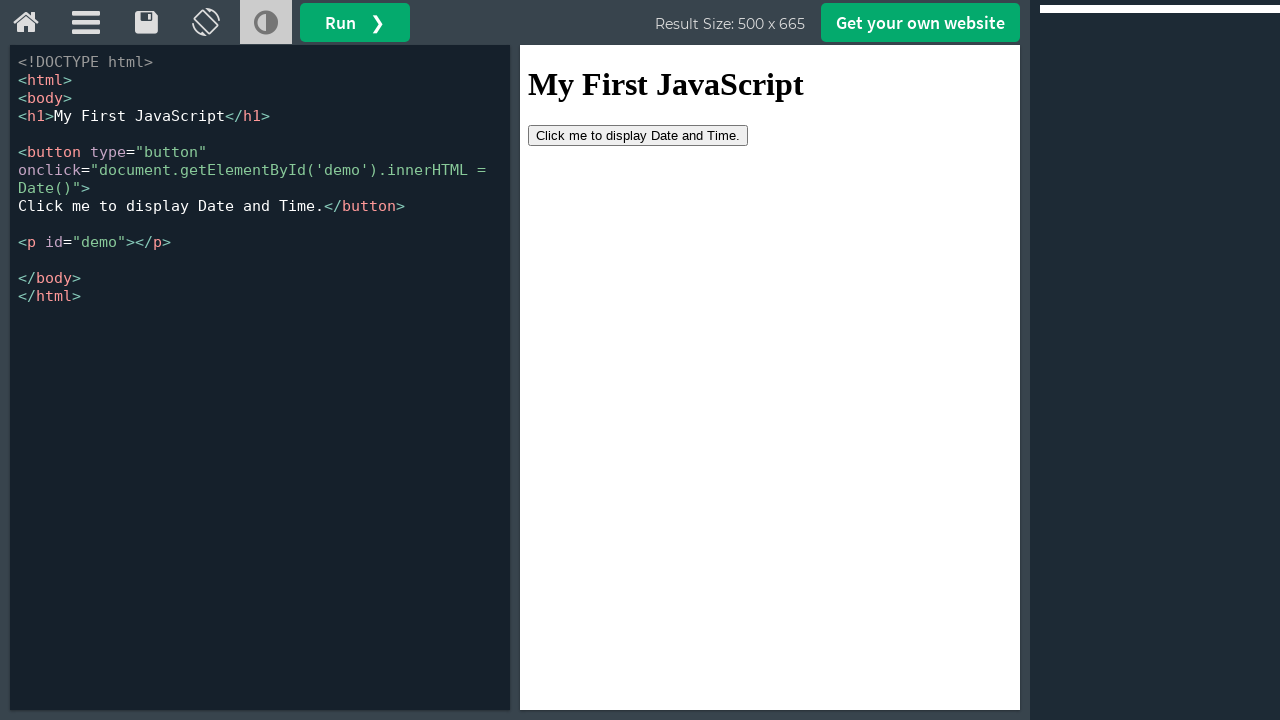

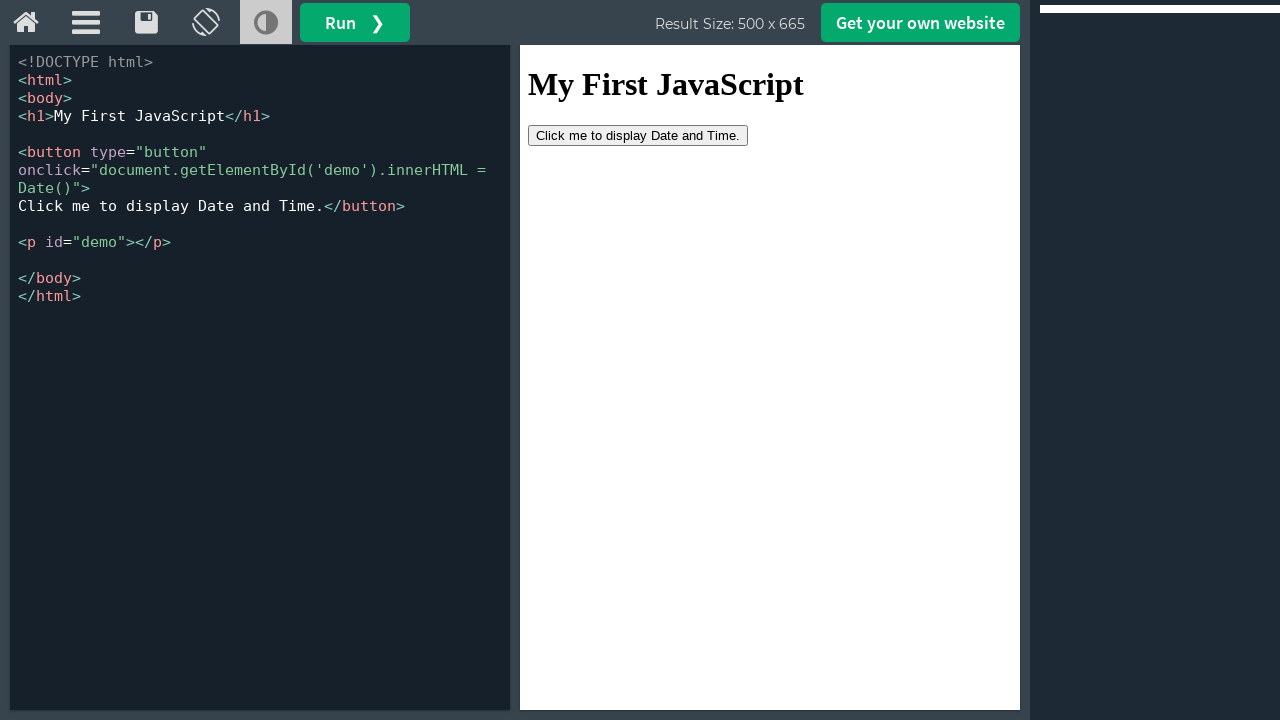